Tests that a todo item is removed if edited to an empty string

Starting URL: https://demo.playwright.dev/todomvc

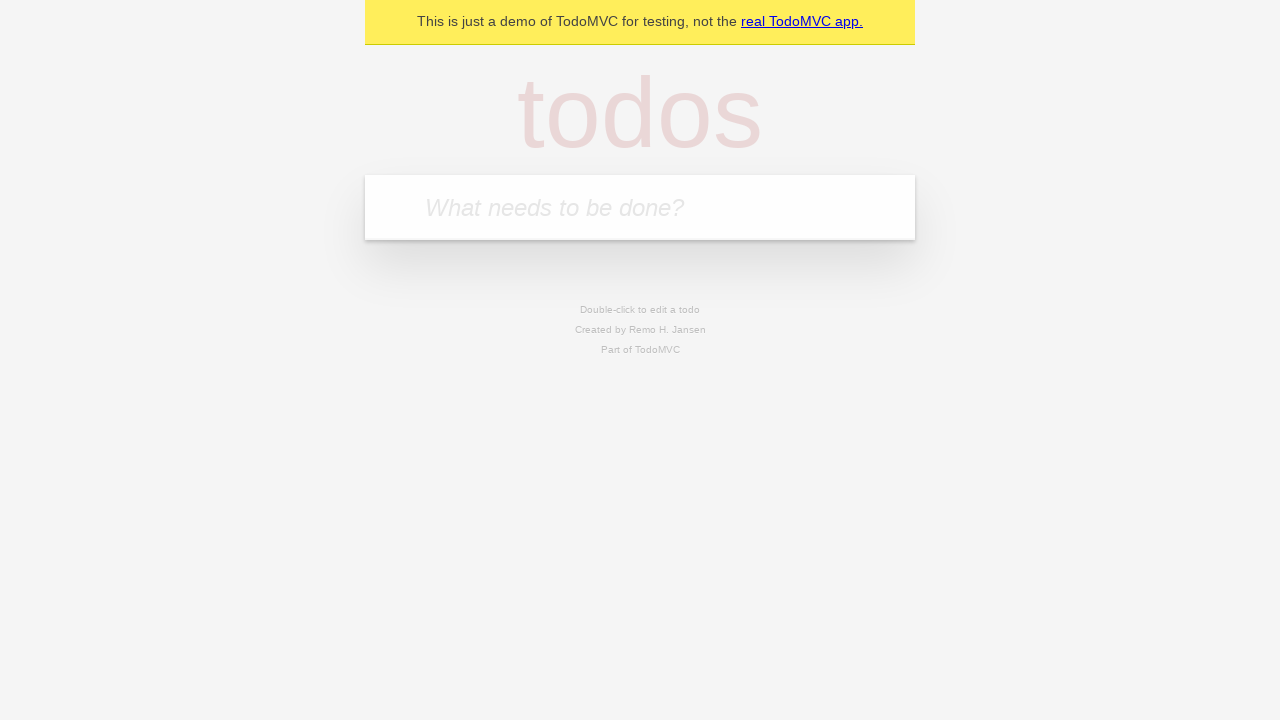

Filled new todo field with 'buy some cheese' on .new-todo
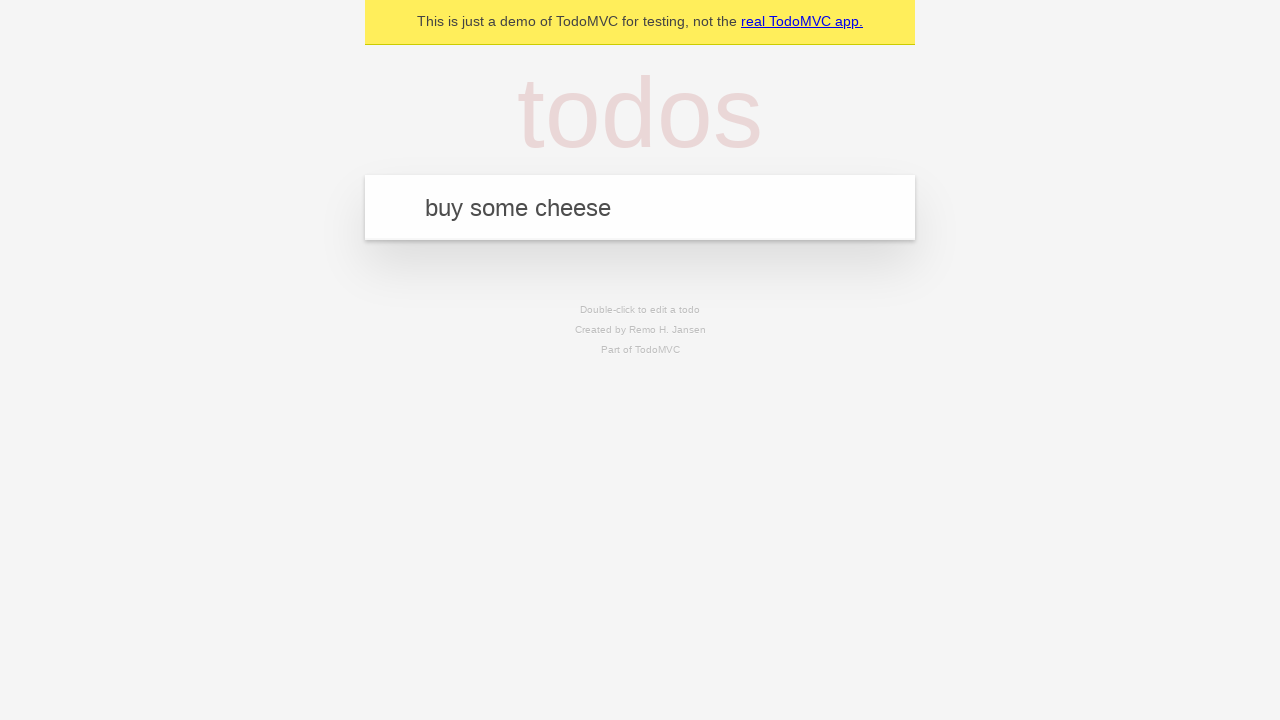

Pressed Enter to create first todo on .new-todo
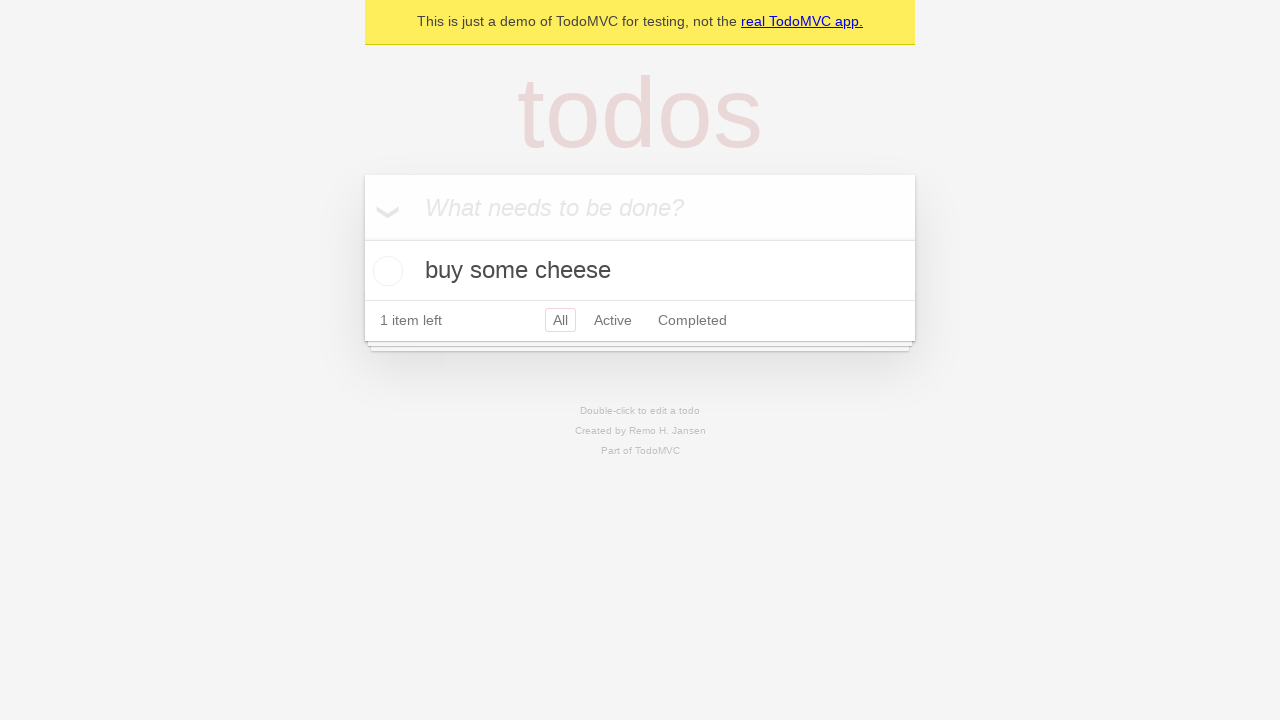

Filled new todo field with 'feed the cat' on .new-todo
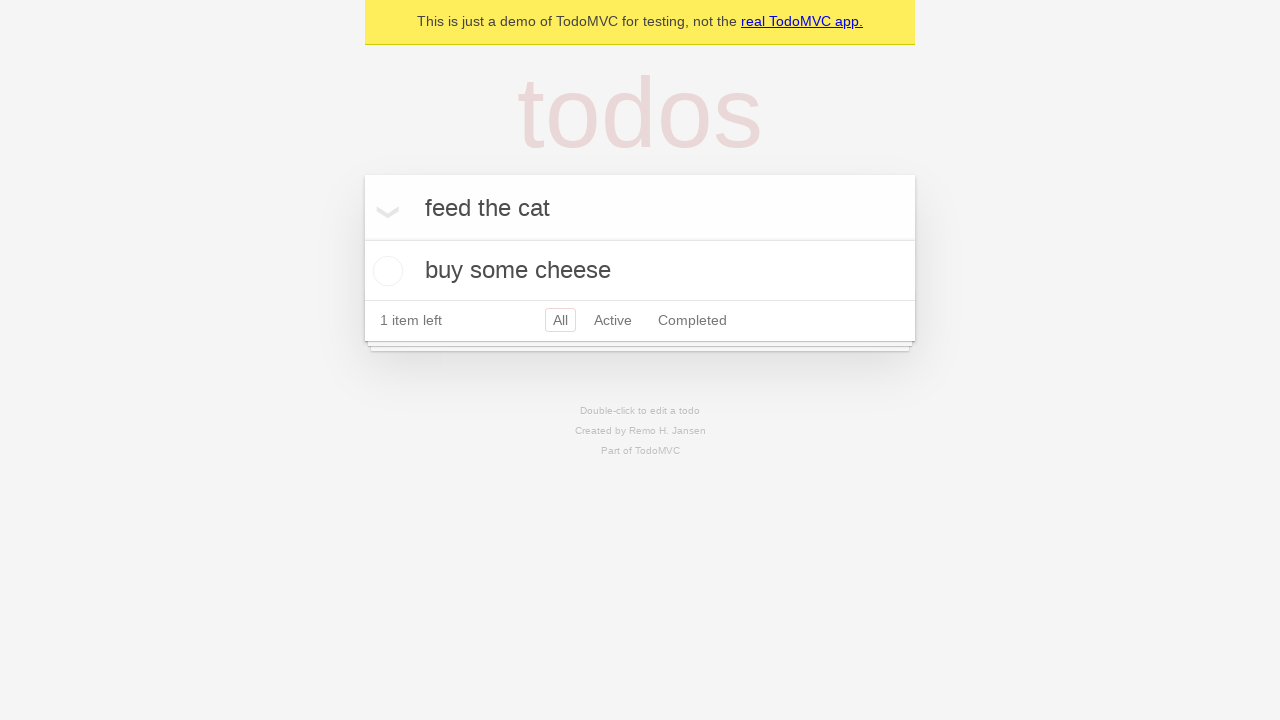

Pressed Enter to create second todo on .new-todo
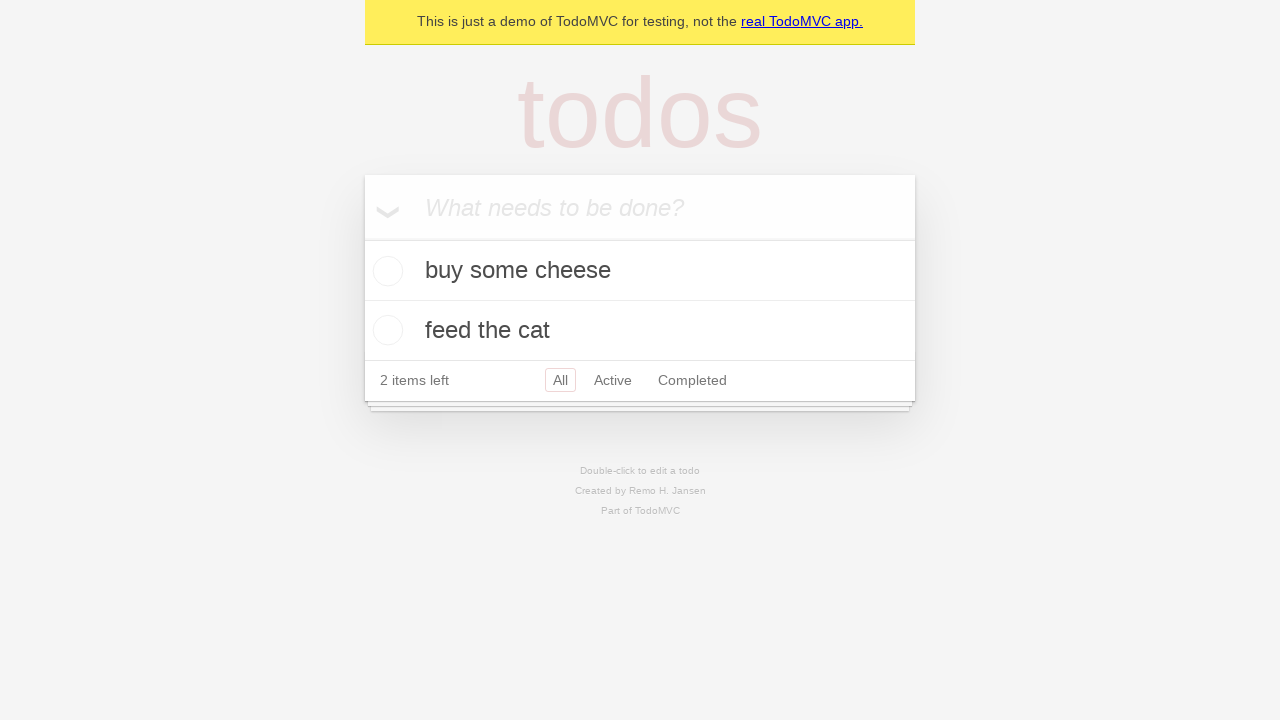

Filled new todo field with 'book a doctors appointment' on .new-todo
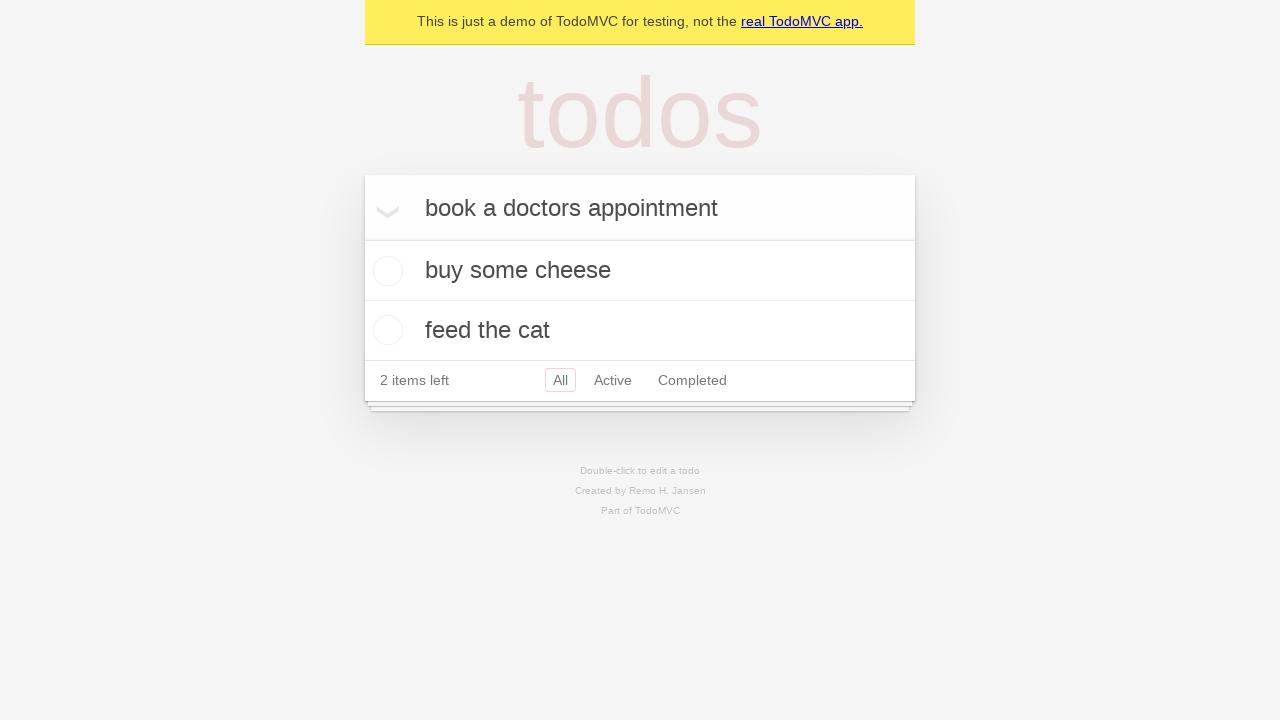

Pressed Enter to create third todo on .new-todo
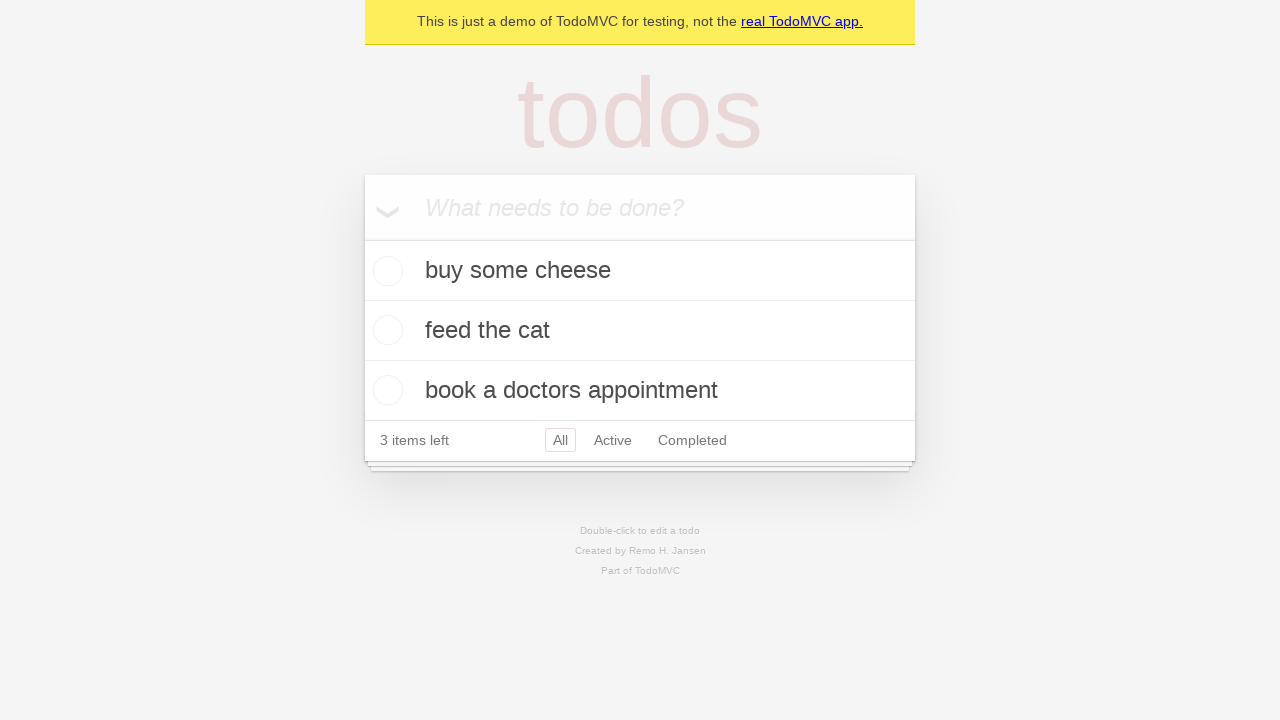

Double-clicked on second todo item to enter edit mode at (640, 331) on .todo-list li >> nth=1
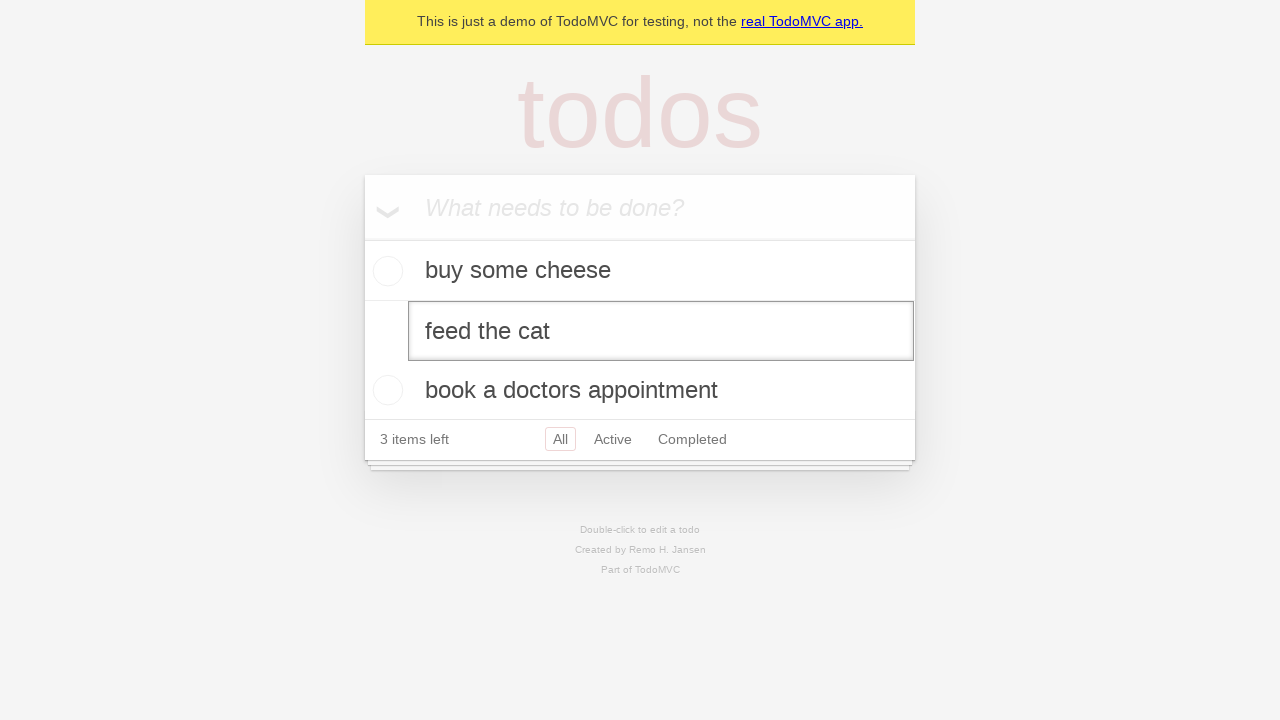

Cleared the text content of the todo item on .todo-list li >> nth=1 >> .edit
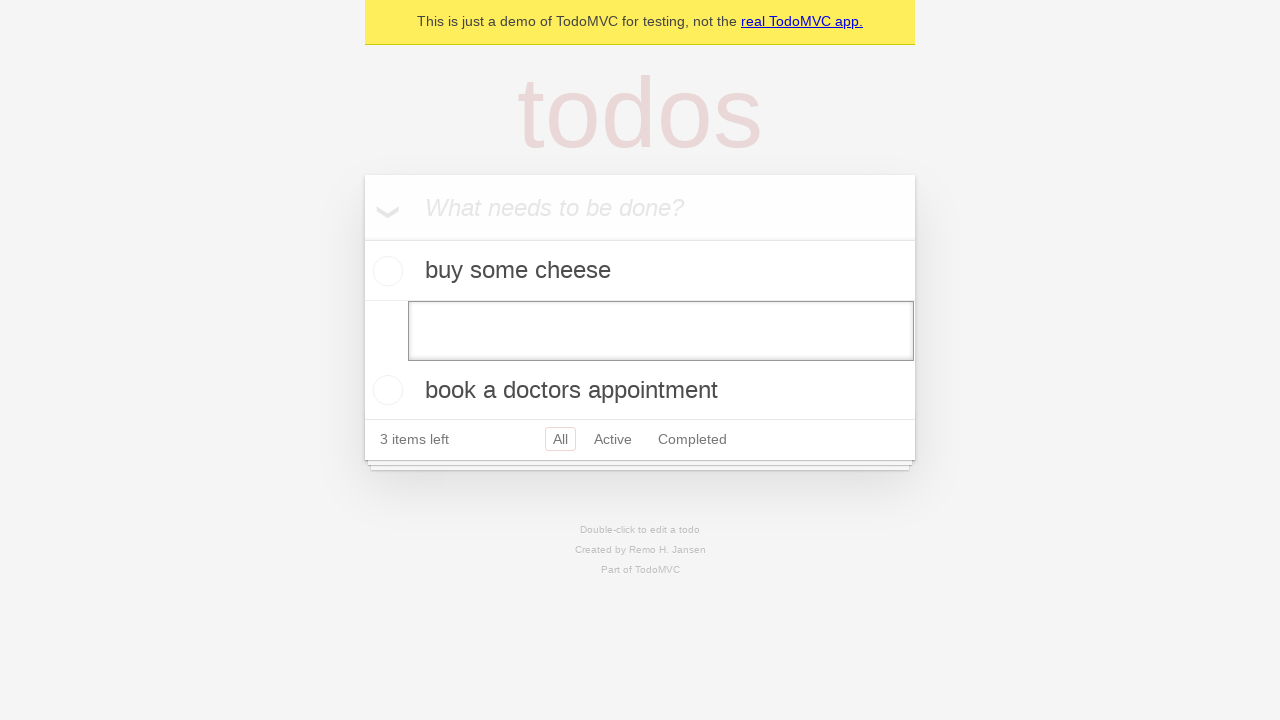

Pressed Enter to confirm the empty edit, removing the todo item on .todo-list li >> nth=1 >> .edit
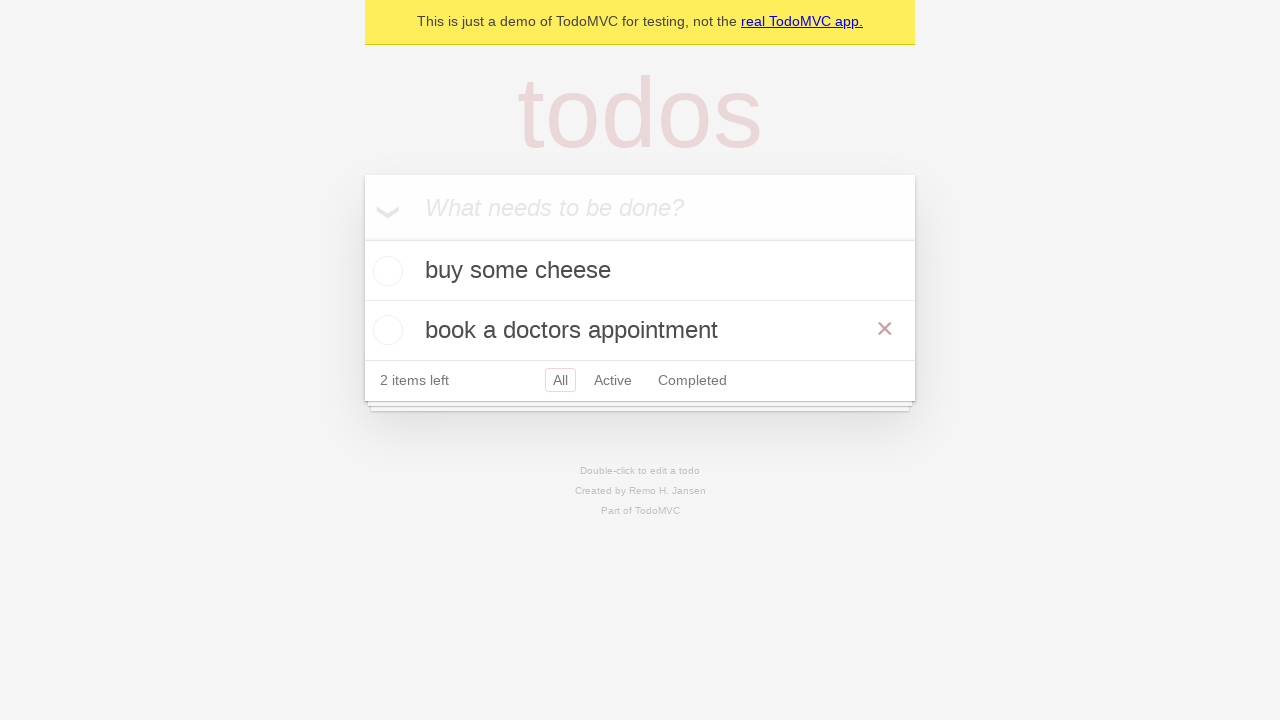

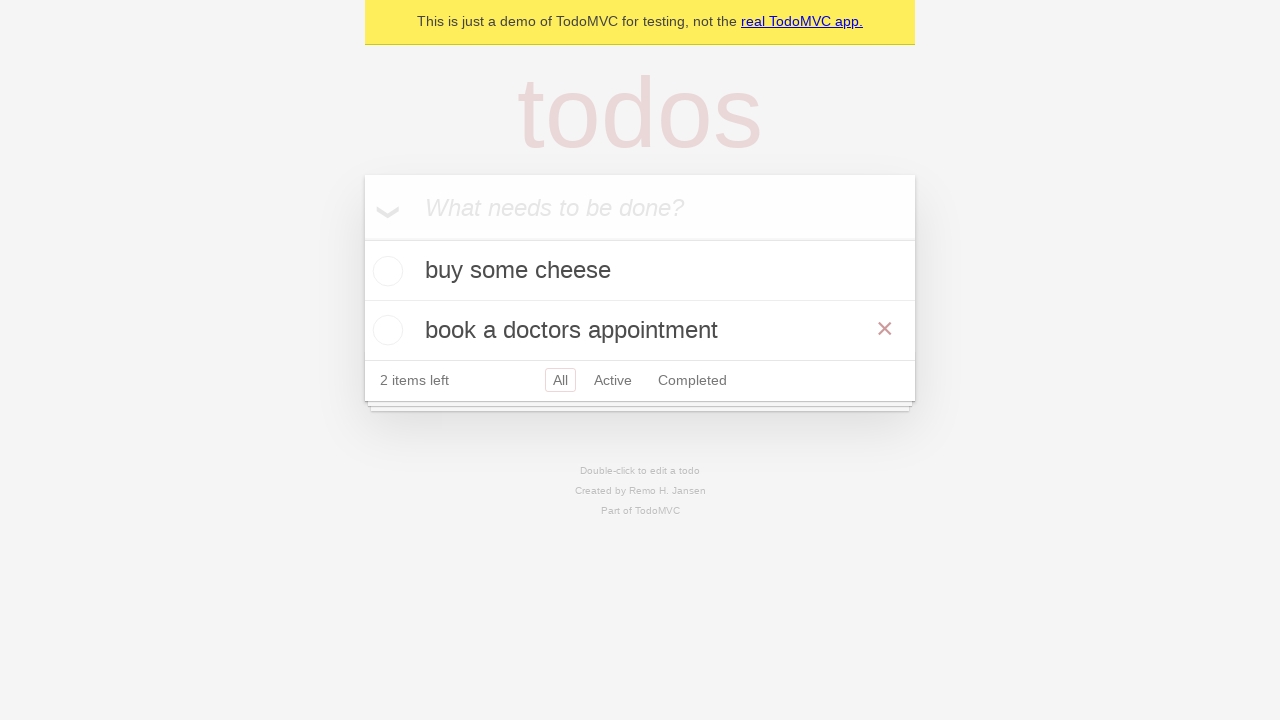